Navigates to a library application and fills in an email address in the input field

Starting URL: https://library-app.firebaseapp.com

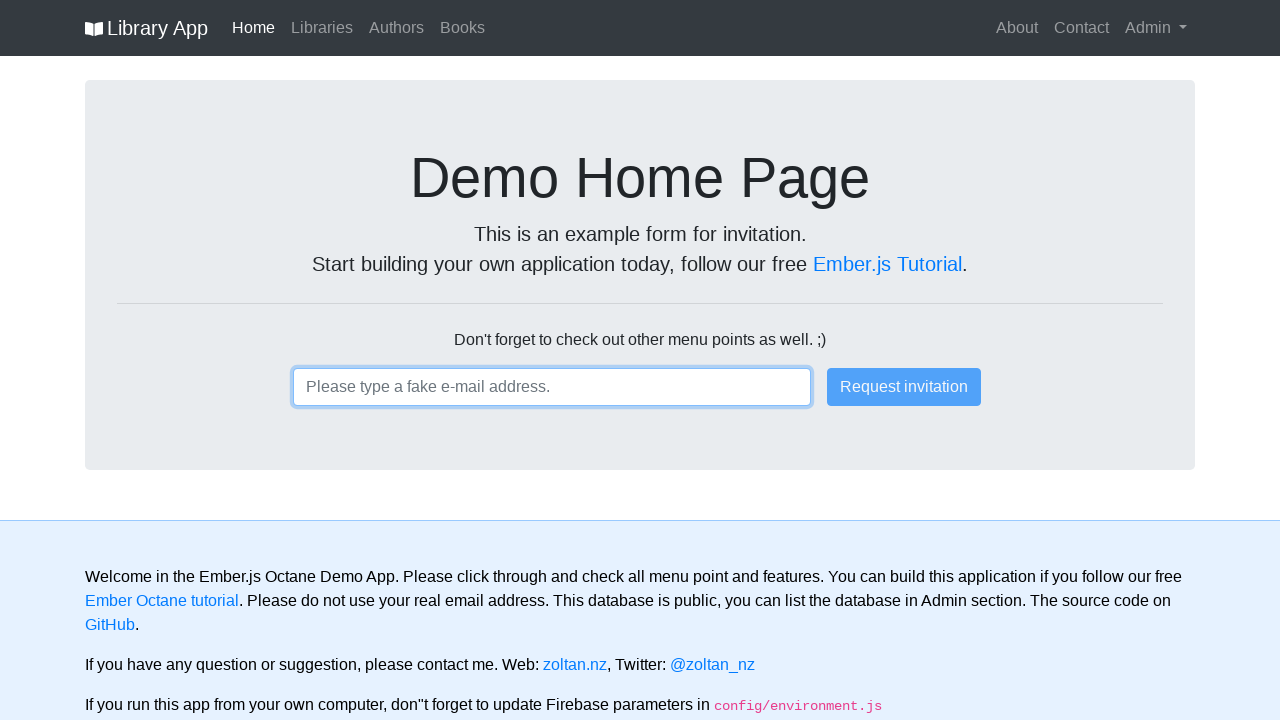

Navigated to library application at https://library-app.firebaseapp.com
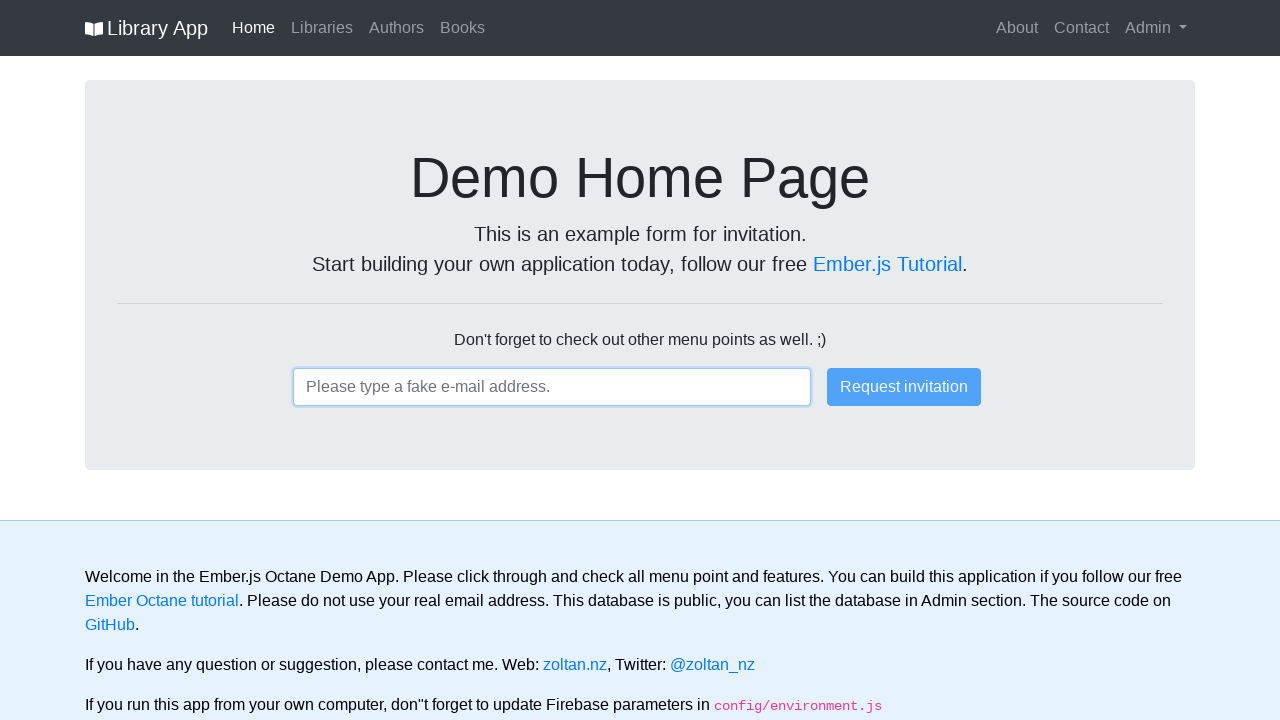

Filled email input field with 'abc@gmail.com' on //input[@id='ember26']
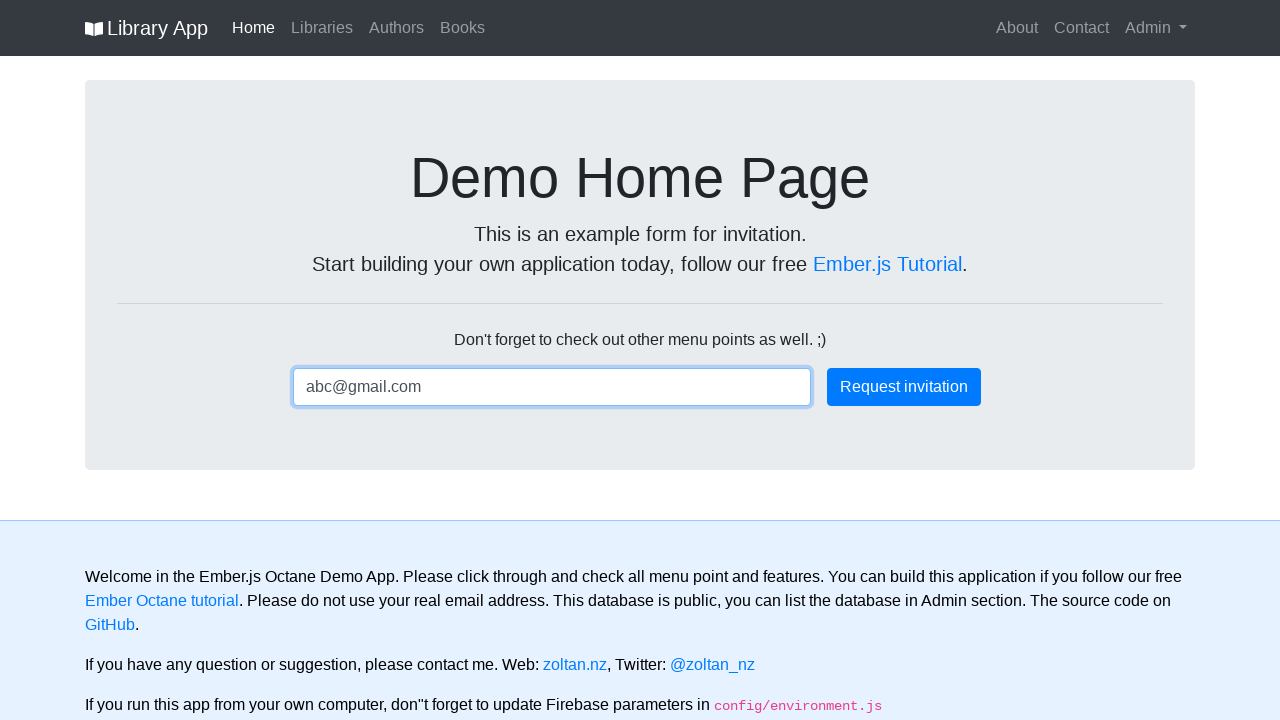

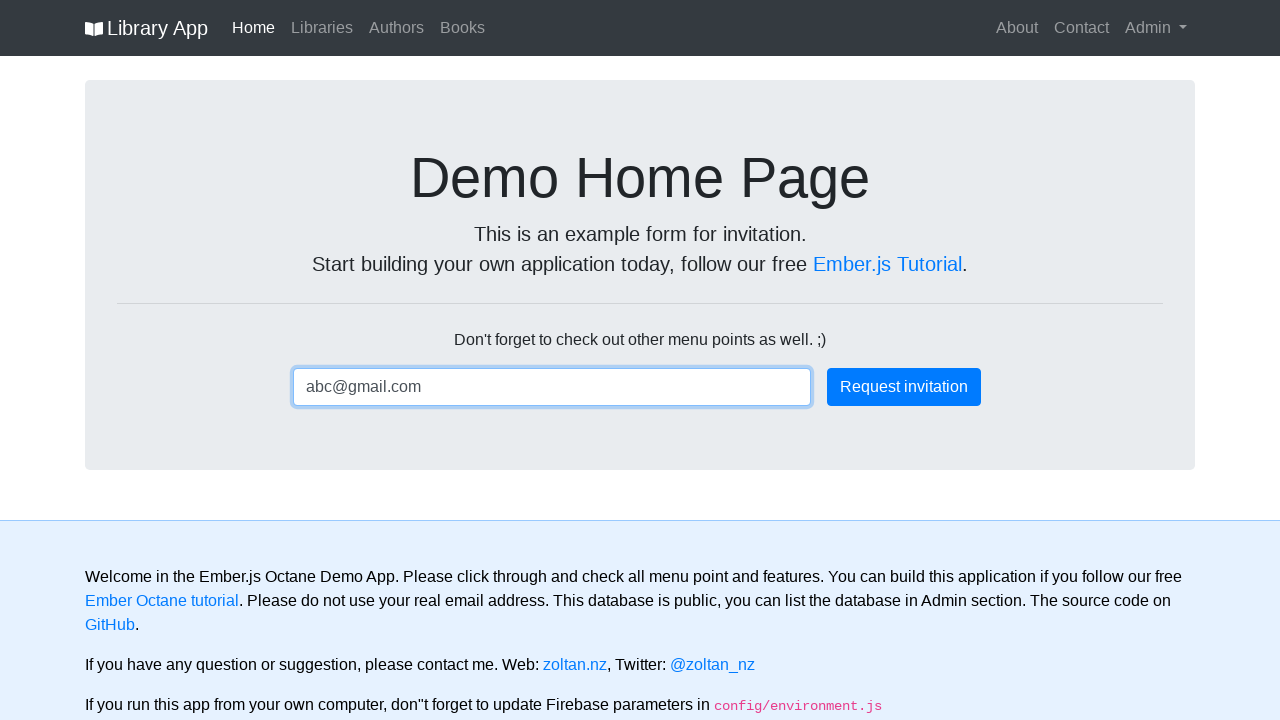